Tests web table handling functionality by selecting users via checkboxes and retrieving user data from a table on a practice page

Starting URL: https://selectorshub.com/xpath-practice-page/

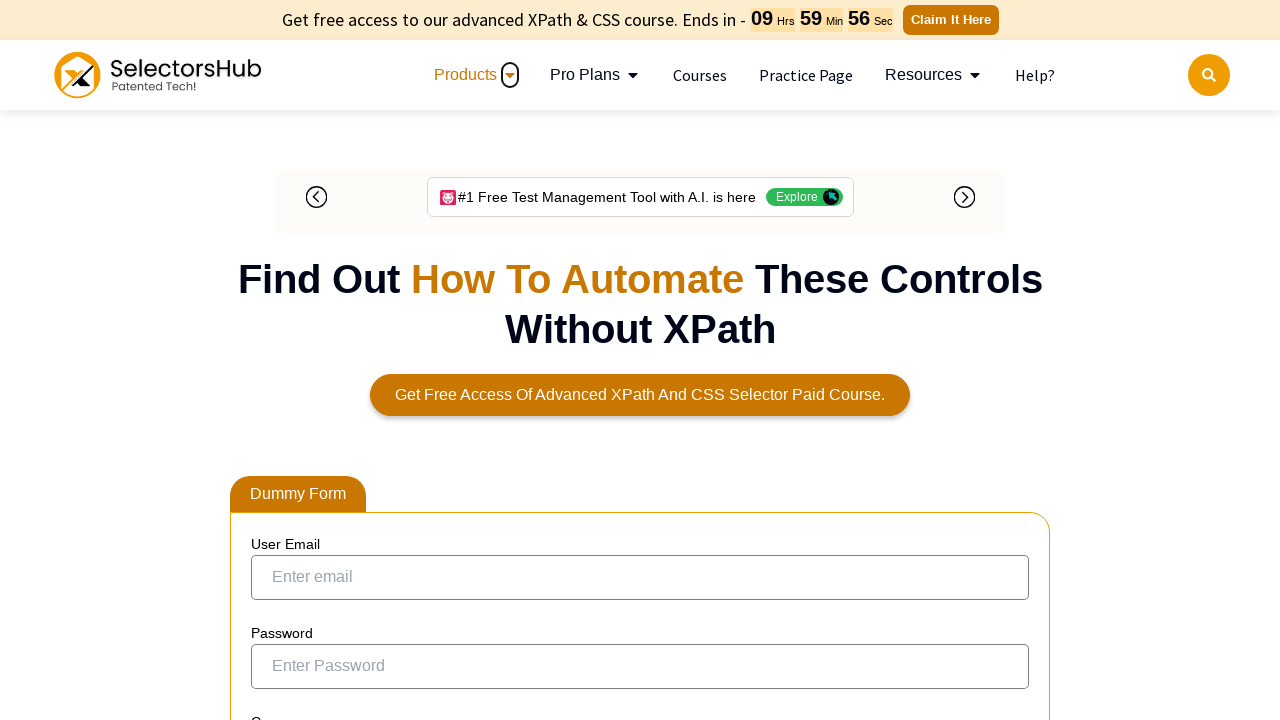

Selected Joe.Root user by clicking checkbox in table row at (274, 353) on xpath=//a[text()='Joe.Root']/parent::td/preceding-sibling::td/input
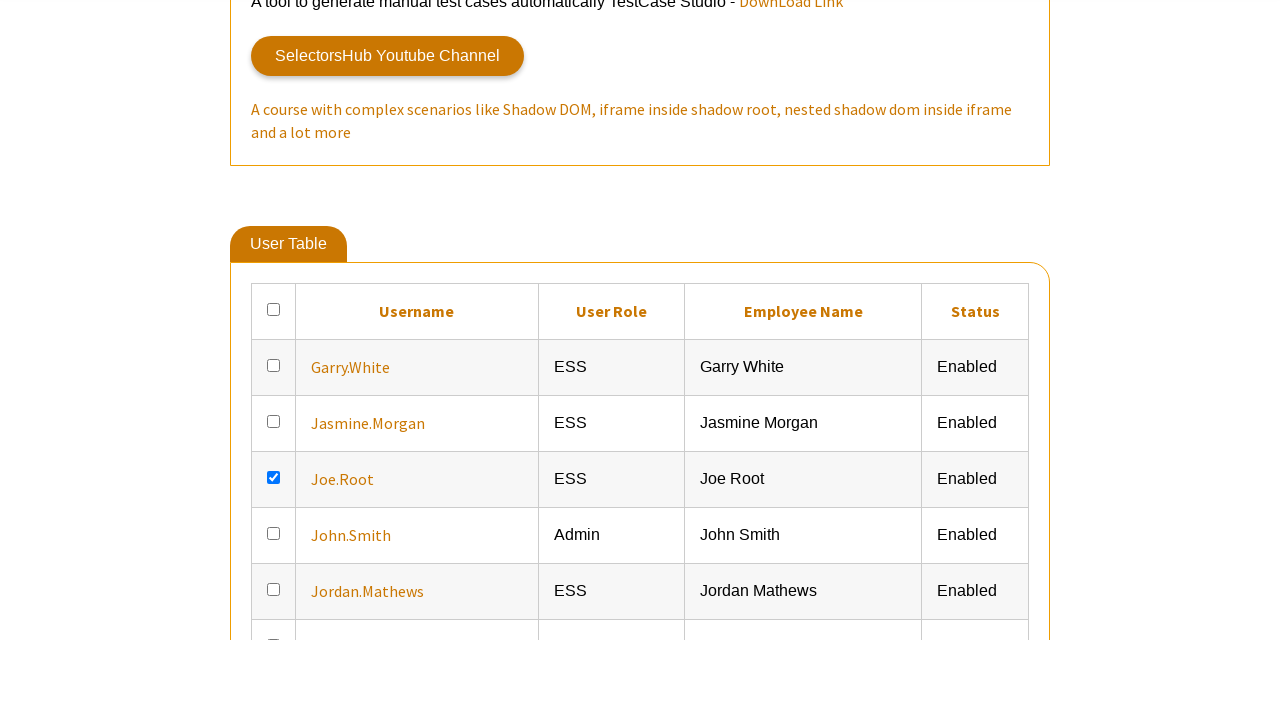

Selected Jasmine.Morgan user by clicking checkbox in table row at (274, 665) on xpath=//a[text()='Jasmine.Morgan']/parent::td/preceding-sibling::td/input
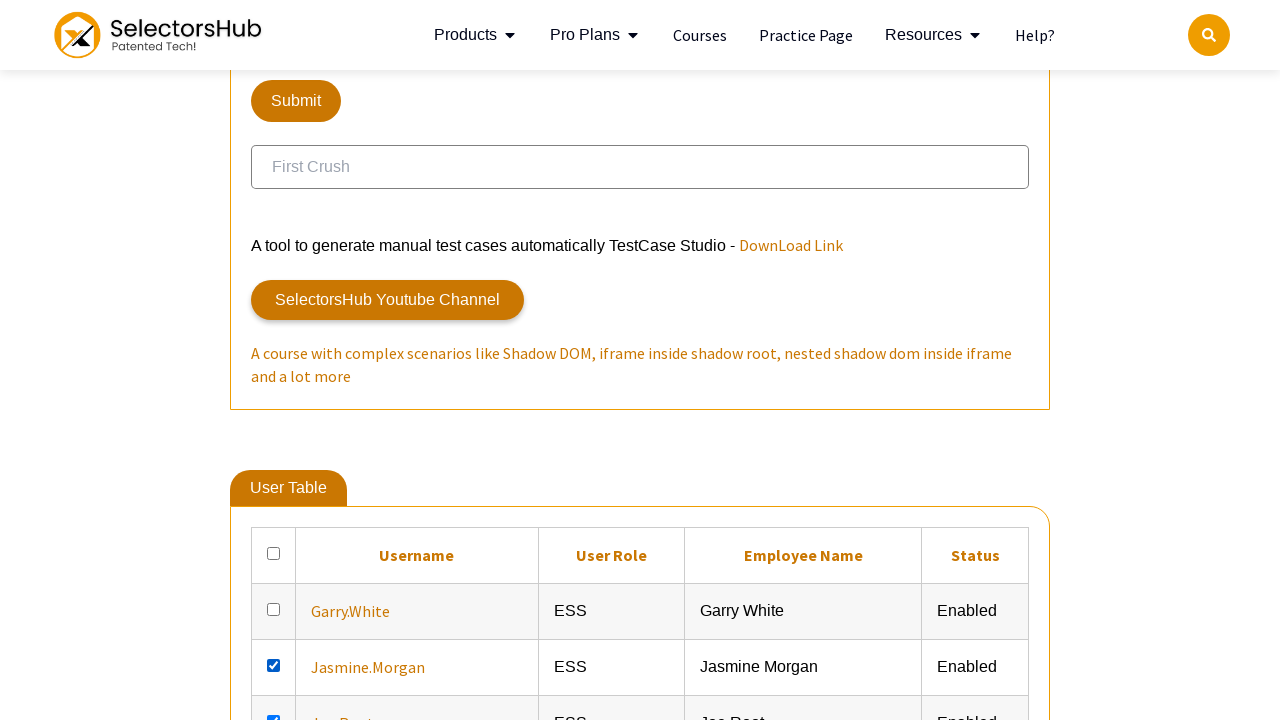

Verified Joe.Root user data cells are accessible in table
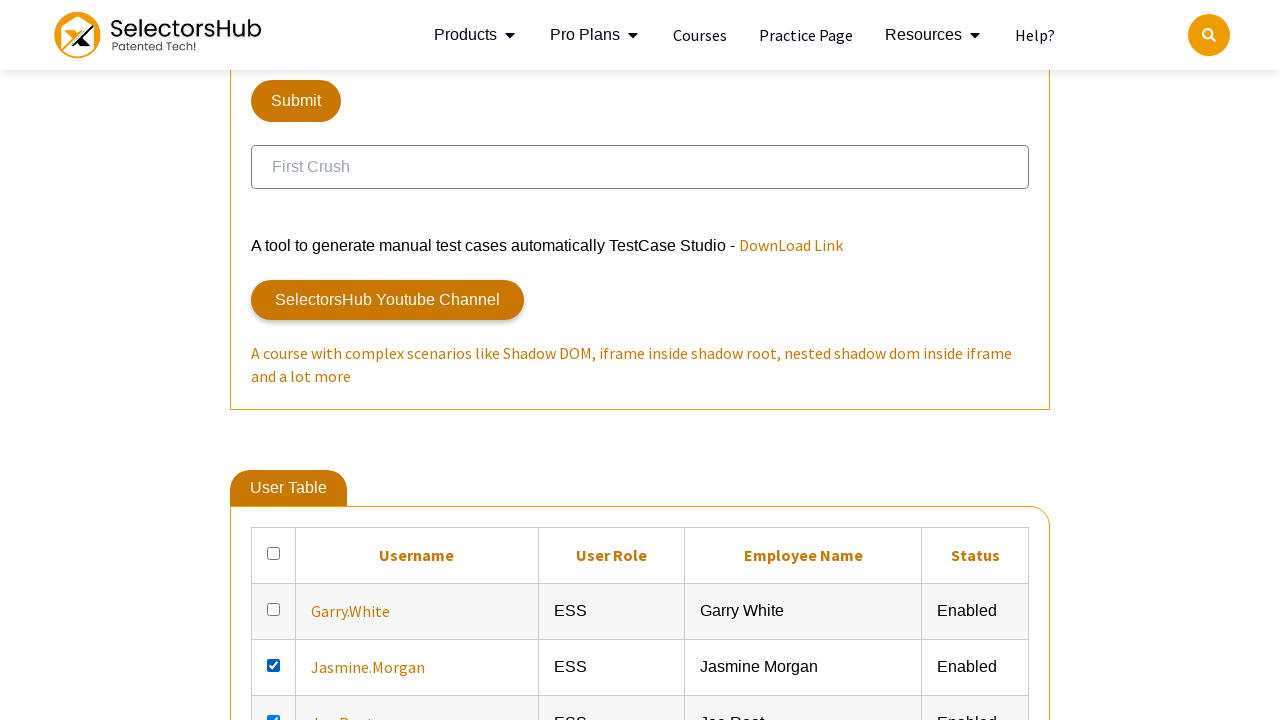

Verified Jasmine.Morgan user data cells are accessible in table
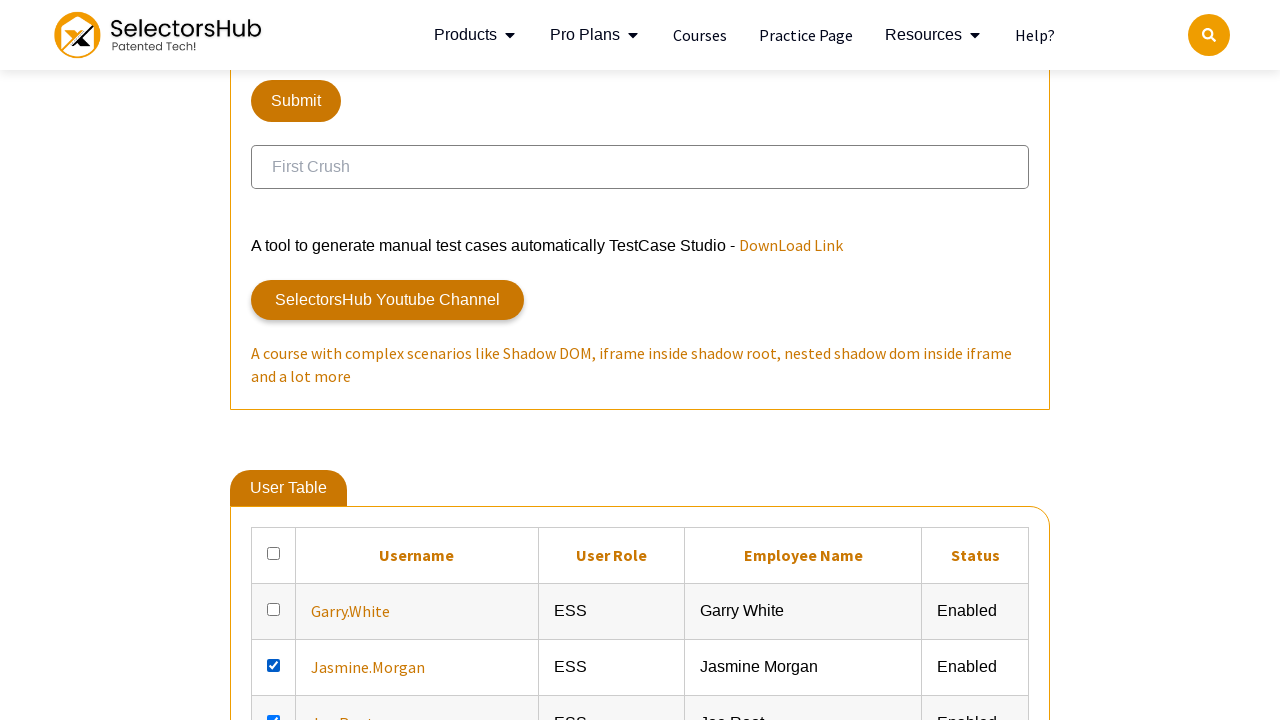

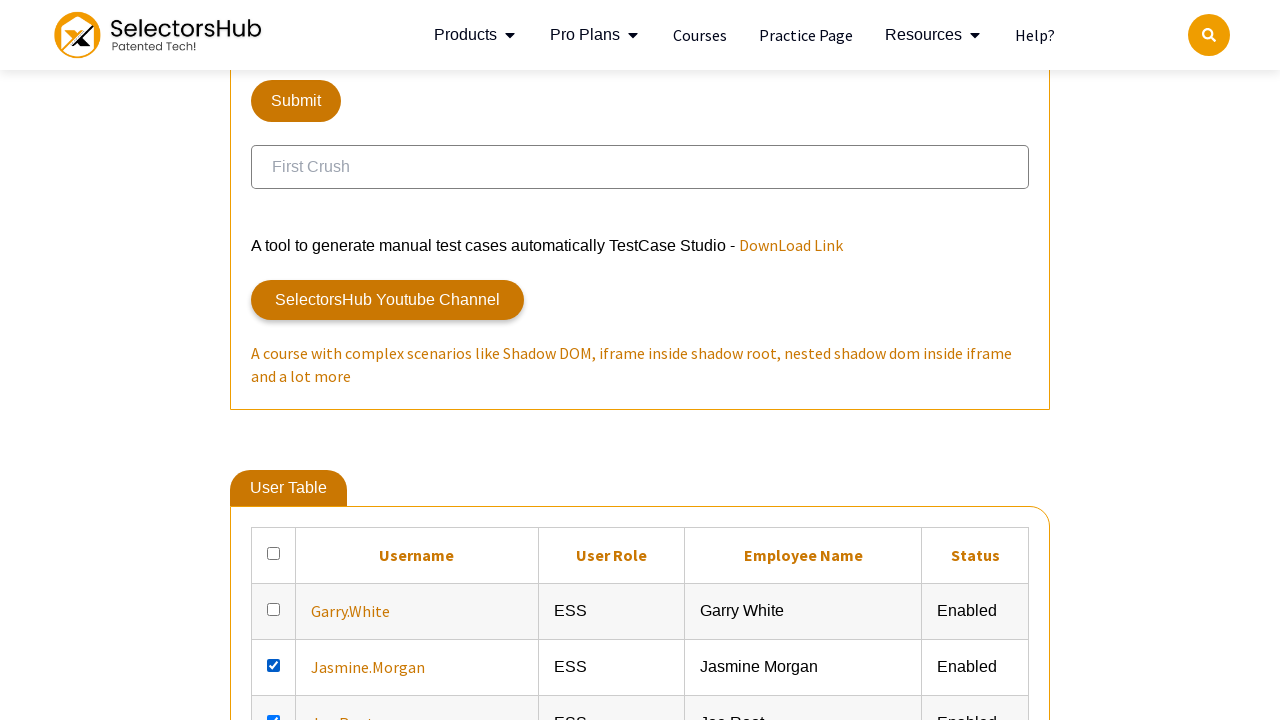